Tests product search and add-to-cart functionality on an e-commerce practice site by searching for "ca", finding "Cashews" in the results, adding it to cart, and clicking the cart icon.

Starting URL: https://rahulshettyacademy.com/seleniumPractise/#/

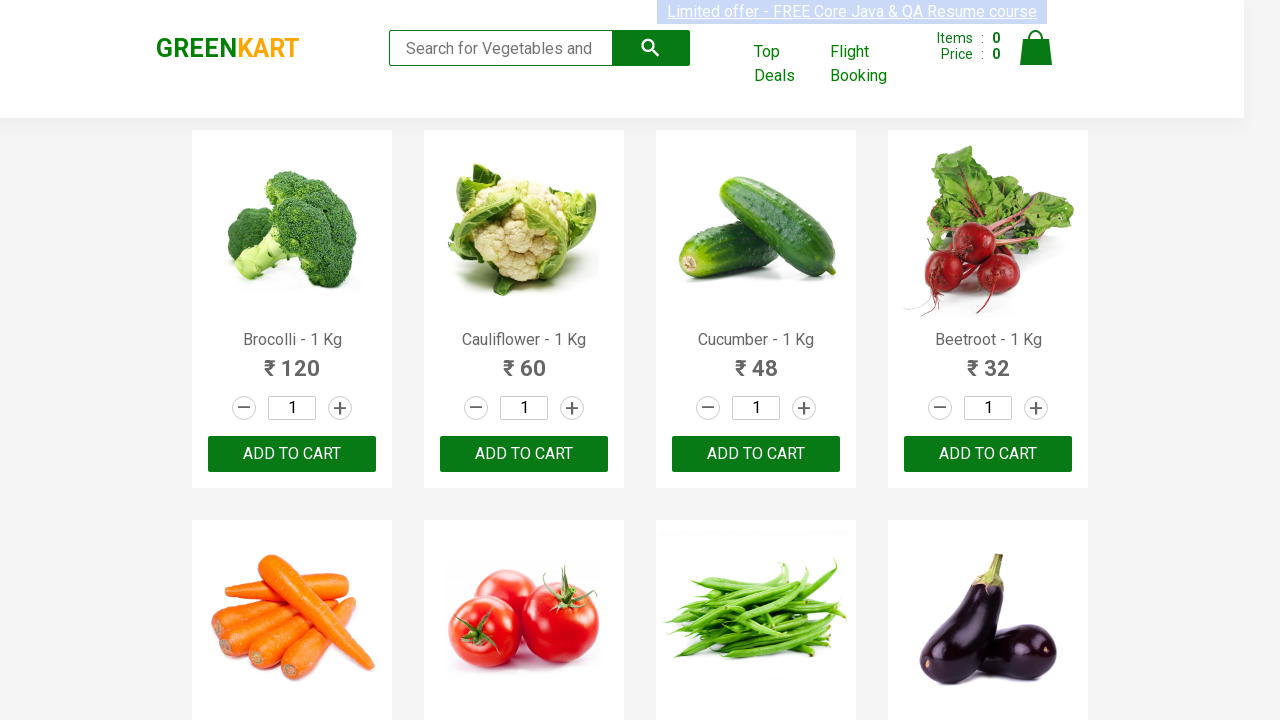

Filled search field with 'ca' on .search-keyword
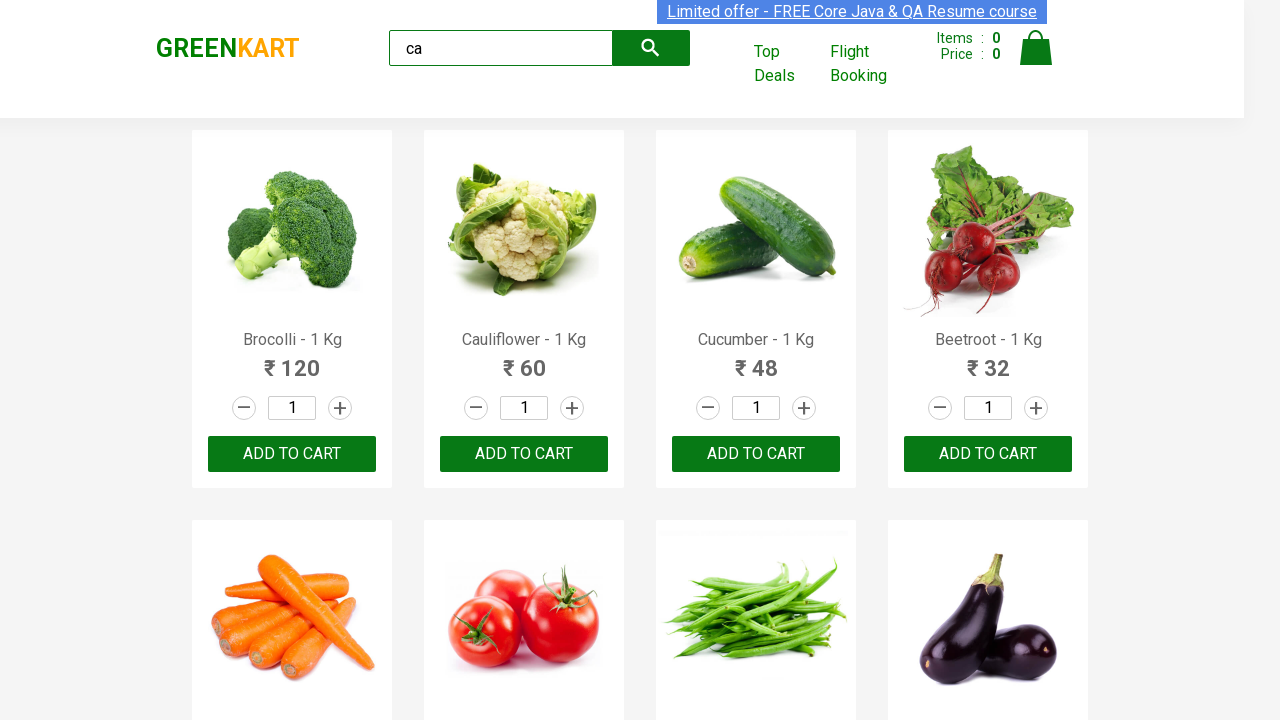

Waited for search results to load
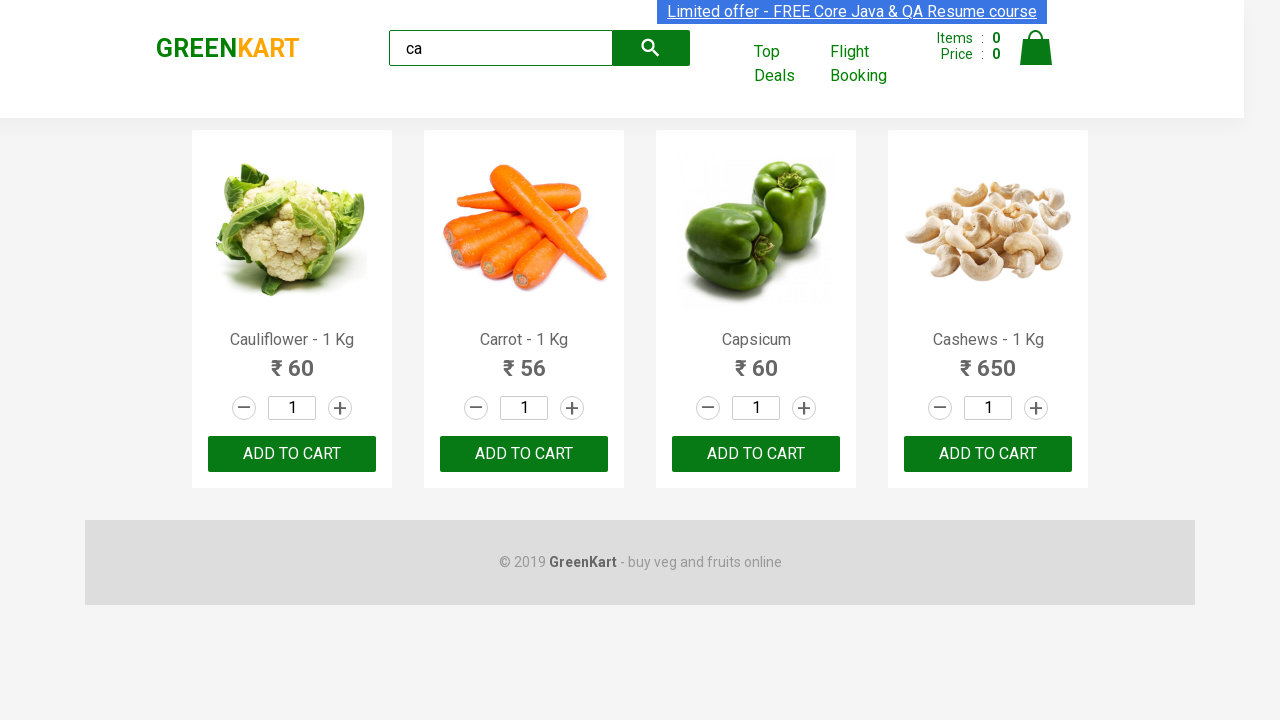

Located all product elements
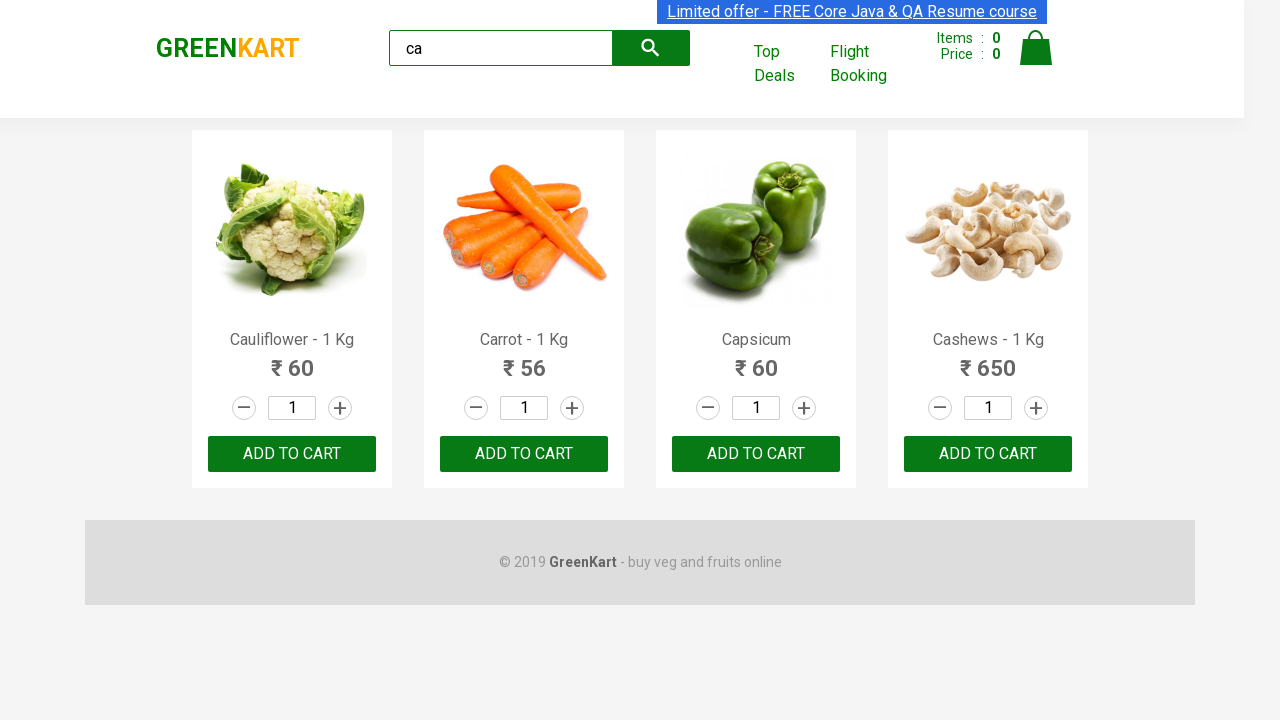

Found 4 products in search results
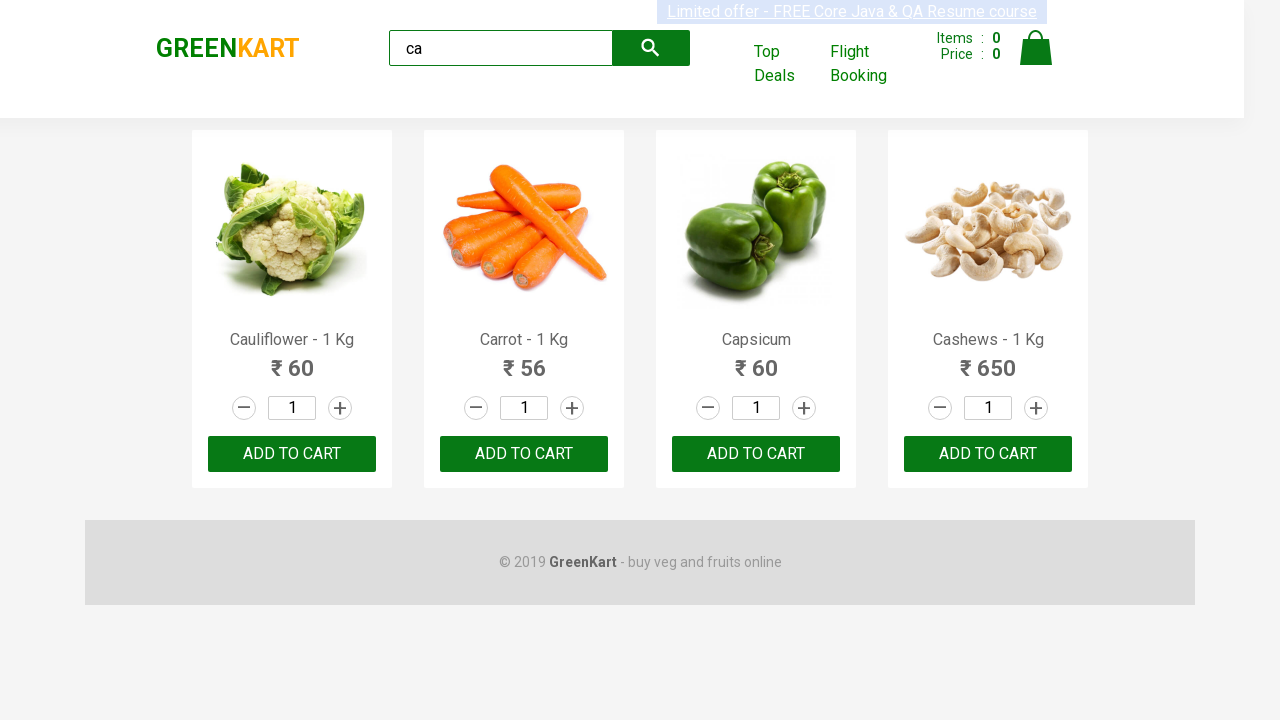

Accessing product at index 0
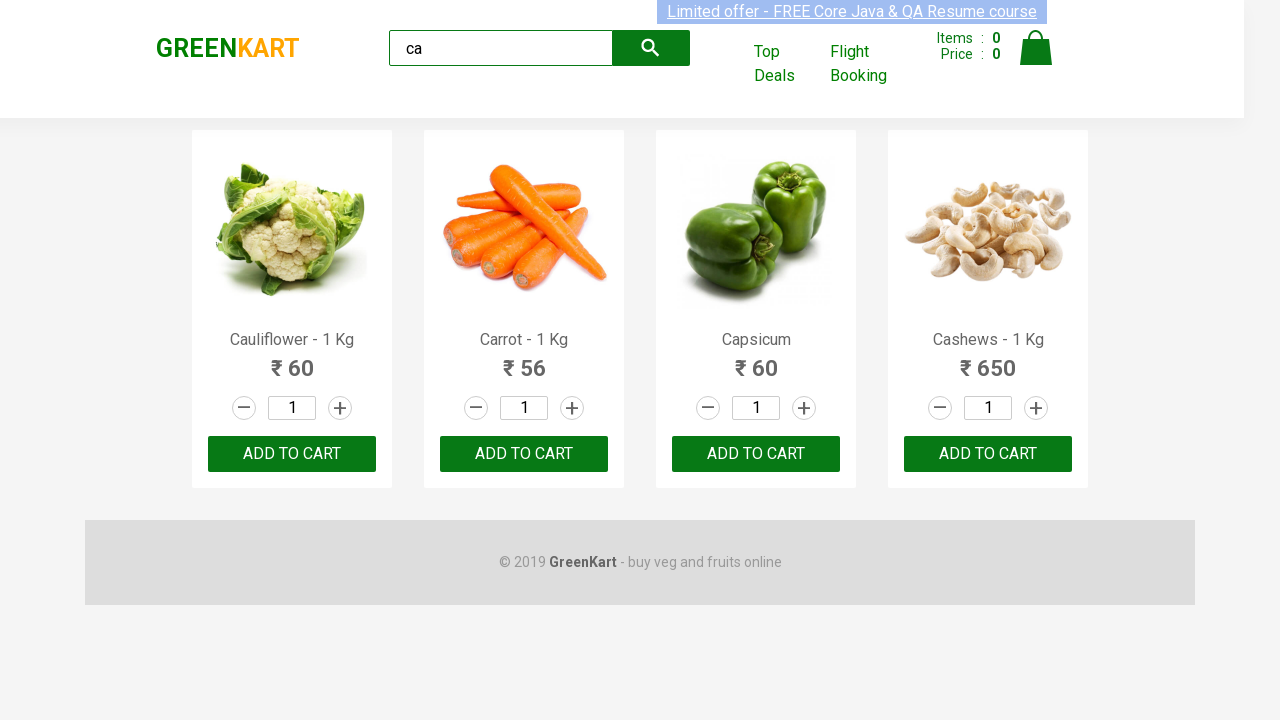

Retrieved product name: Cauliflower - 1 Kg
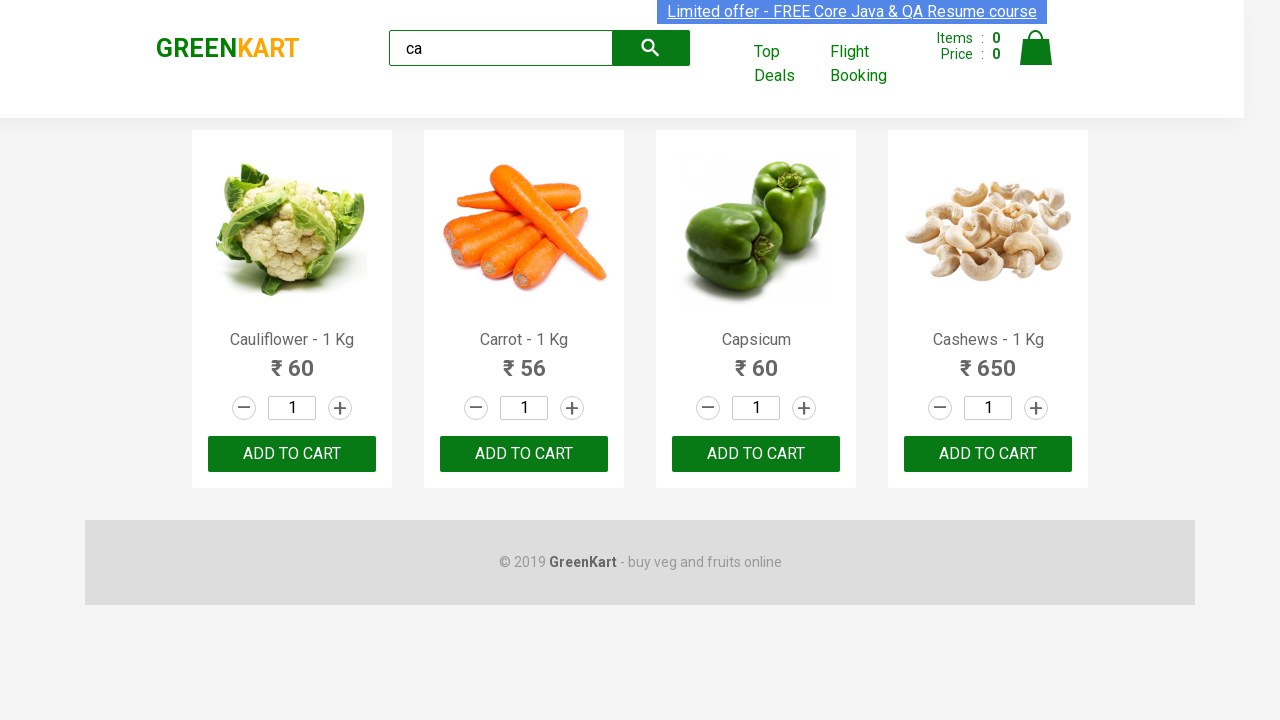

Accessing product at index 1
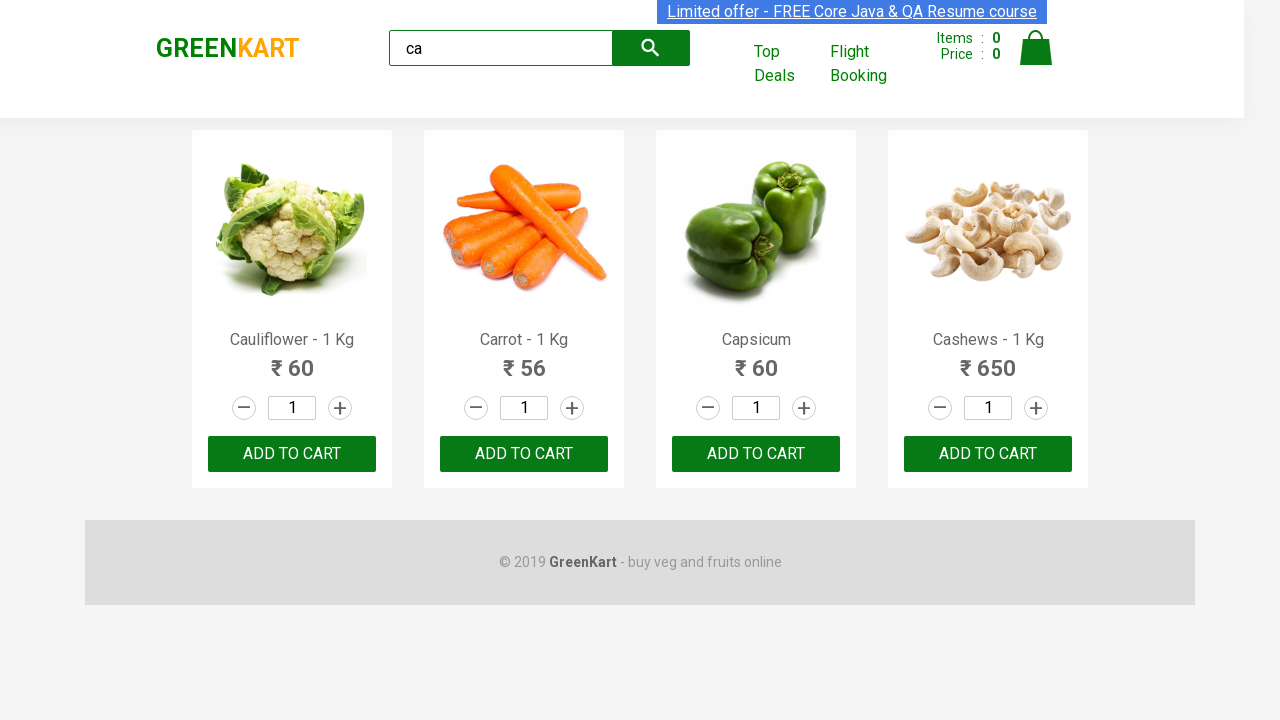

Retrieved product name: Carrot - 1 Kg
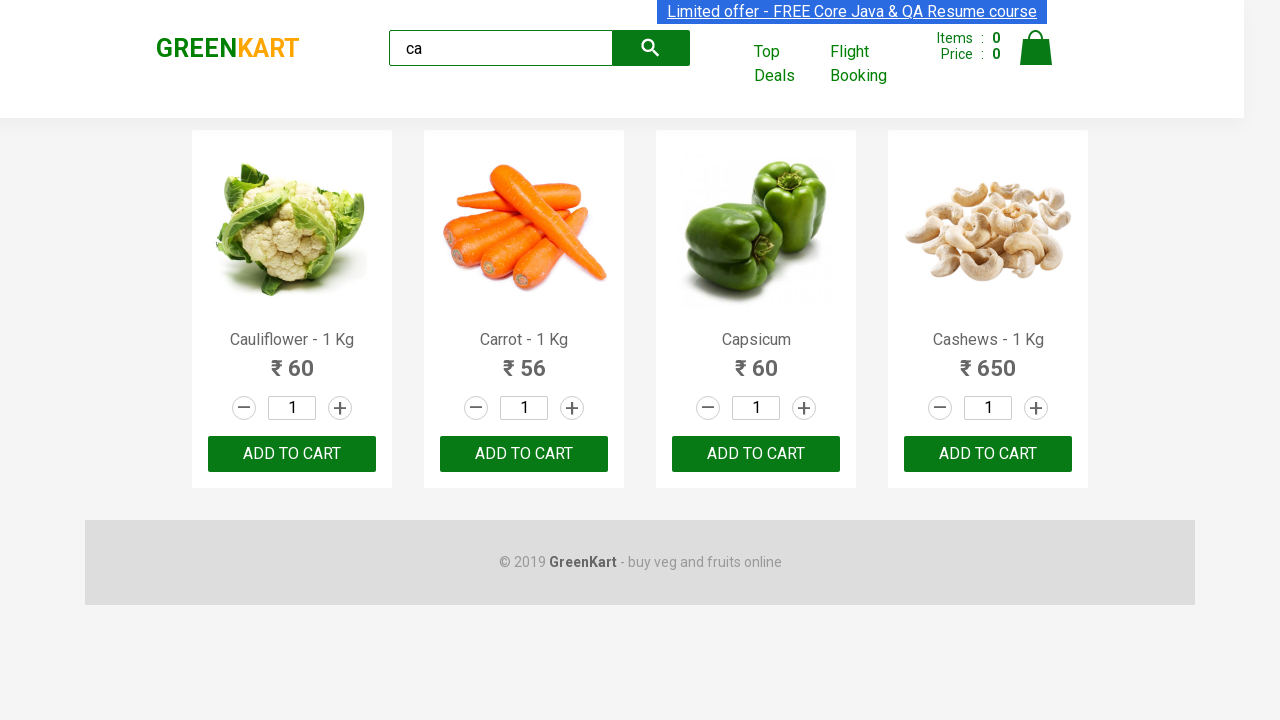

Accessing product at index 2
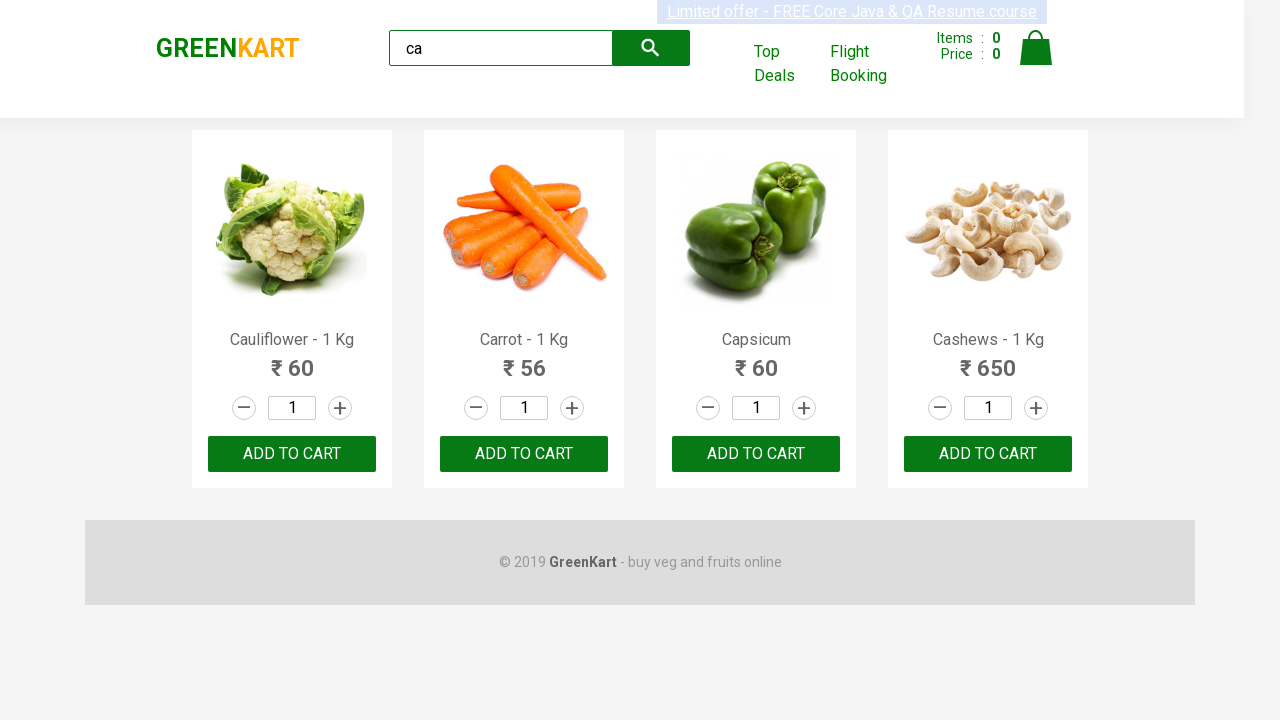

Retrieved product name: Capsicum
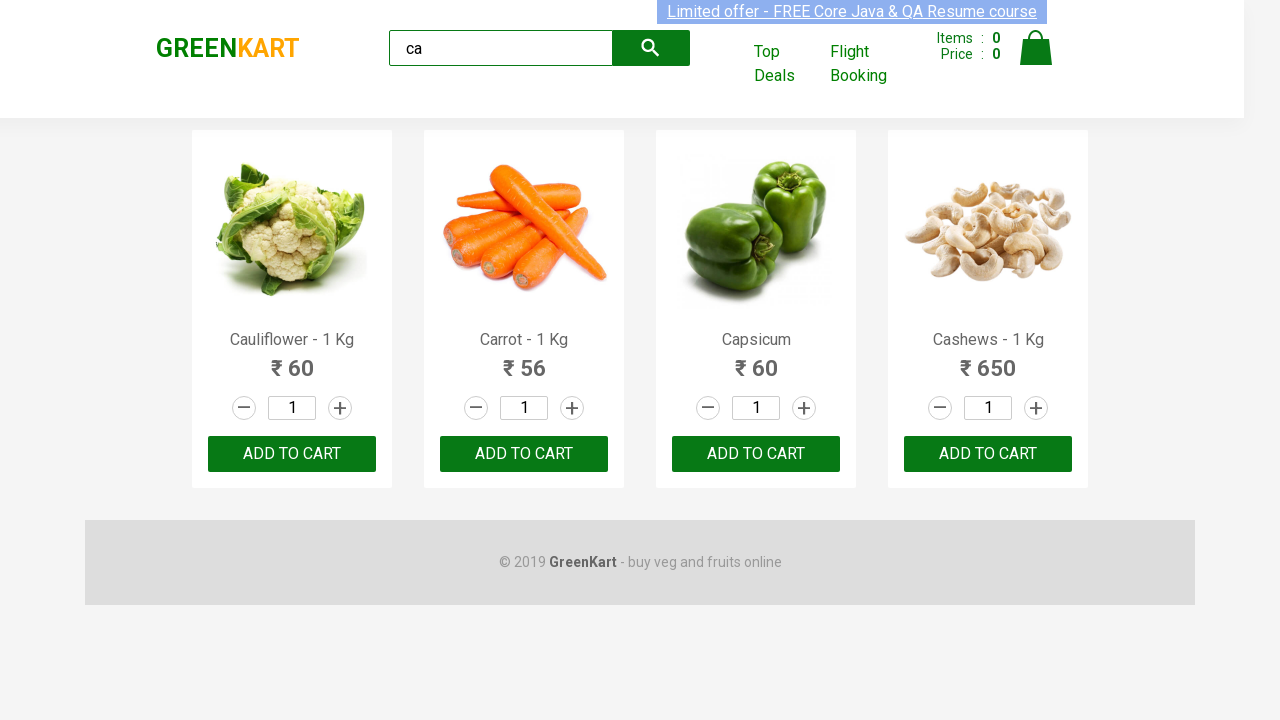

Accessing product at index 3
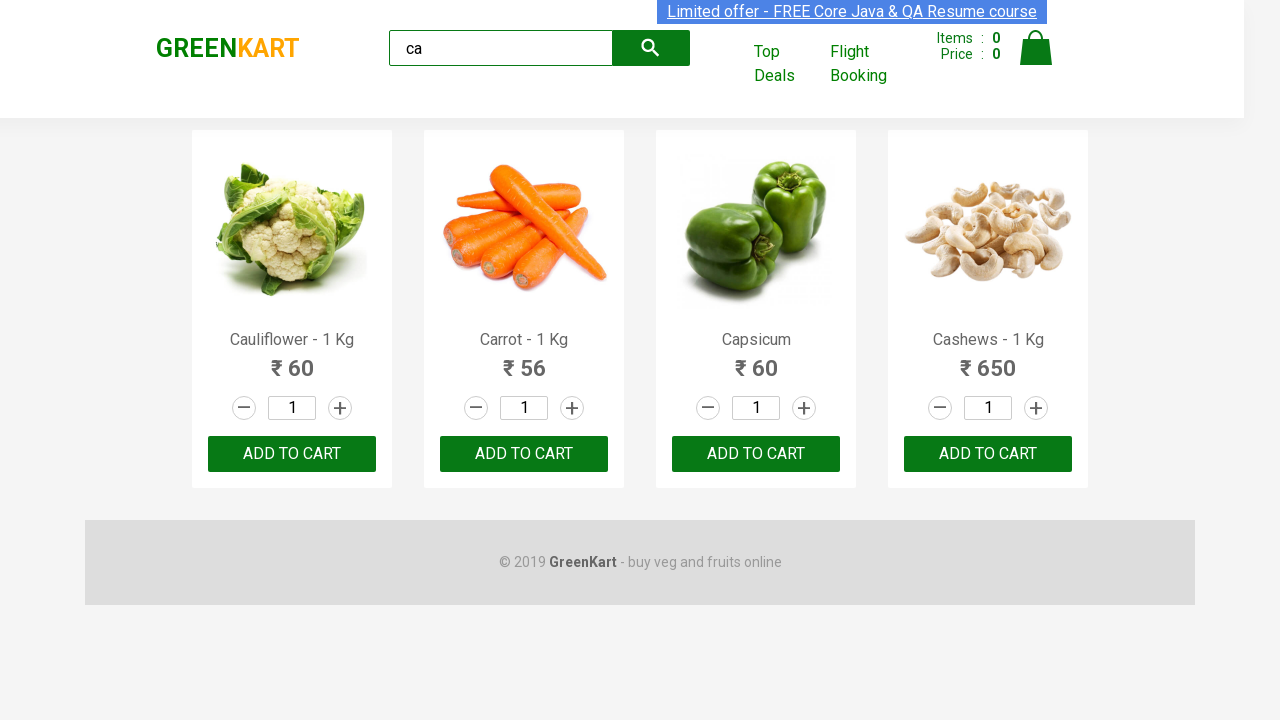

Retrieved product name: Cashews - 1 Kg
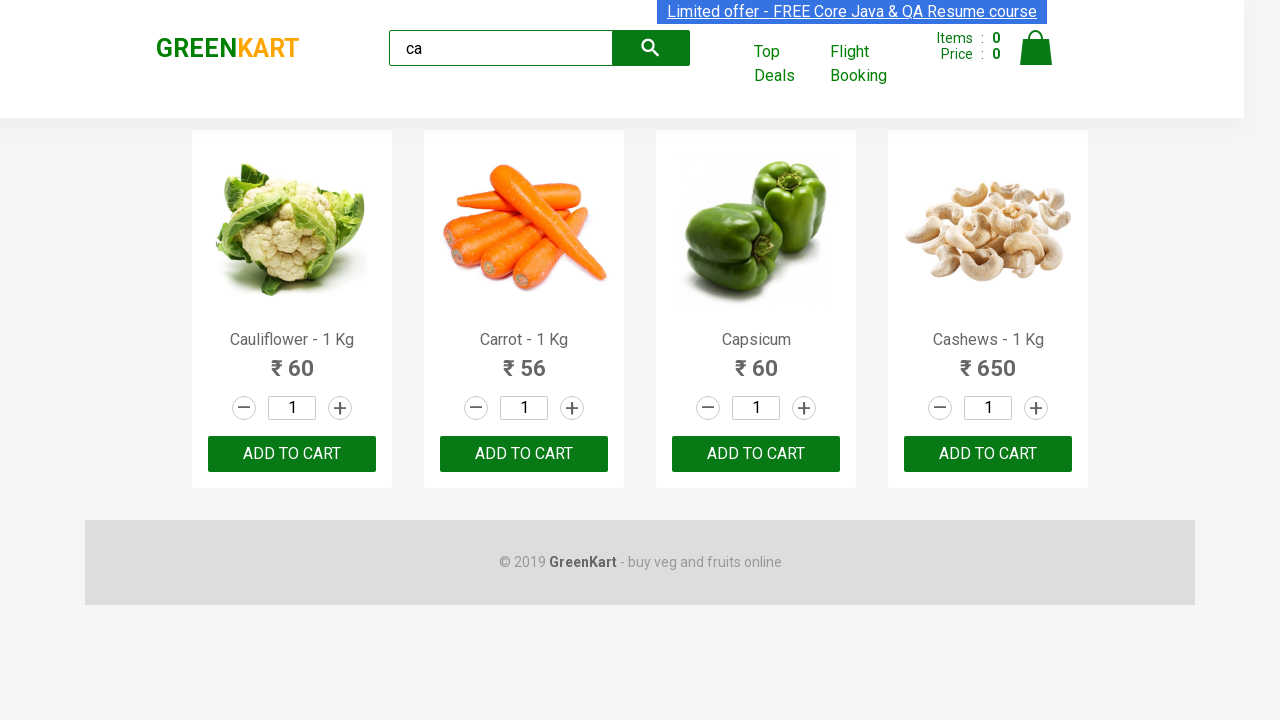

Found Cashews product and clicked Add to Cart button at (988, 454) on .products .product >> nth=3 >> button
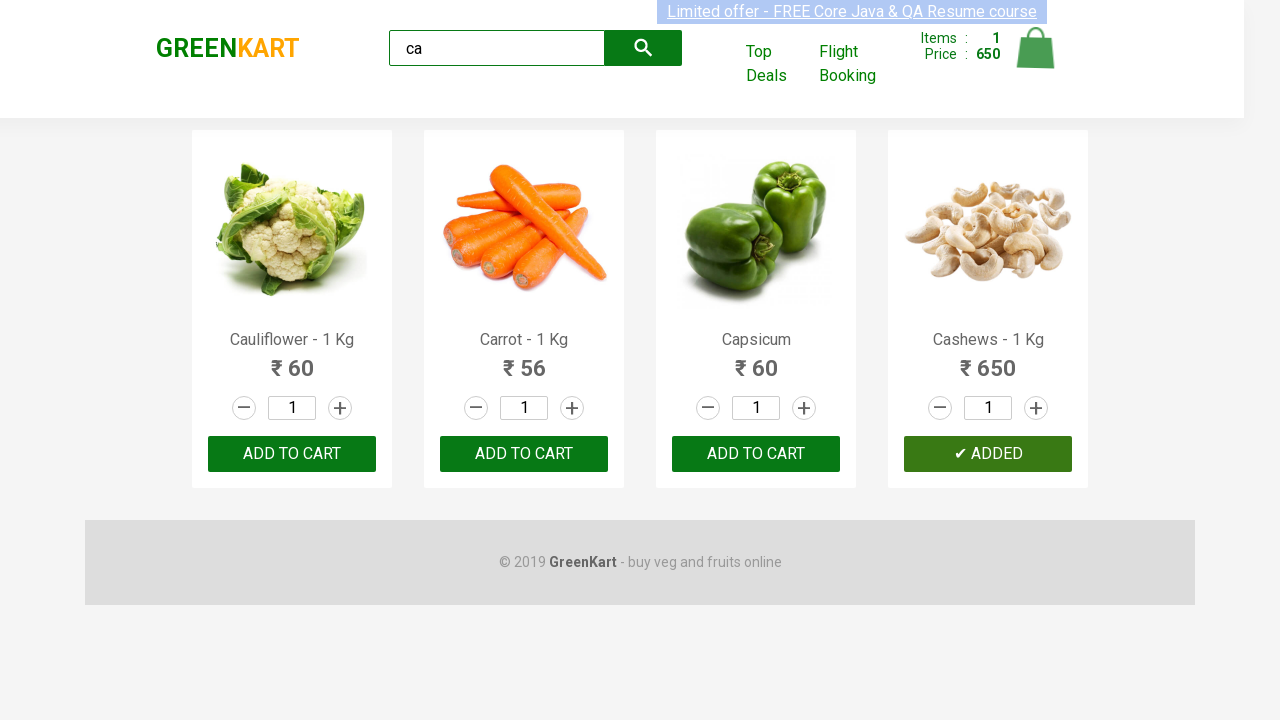

Clicked on cart icon to view cart at (1036, 48) on .cart-icon > img
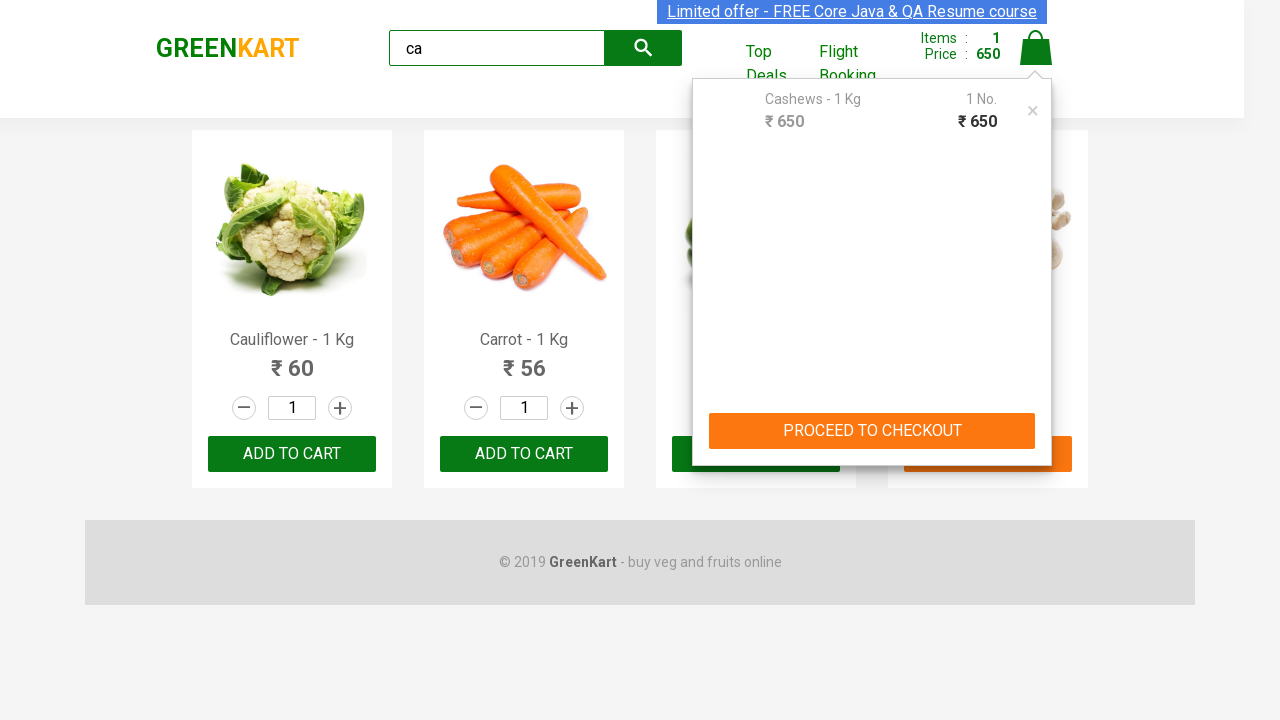

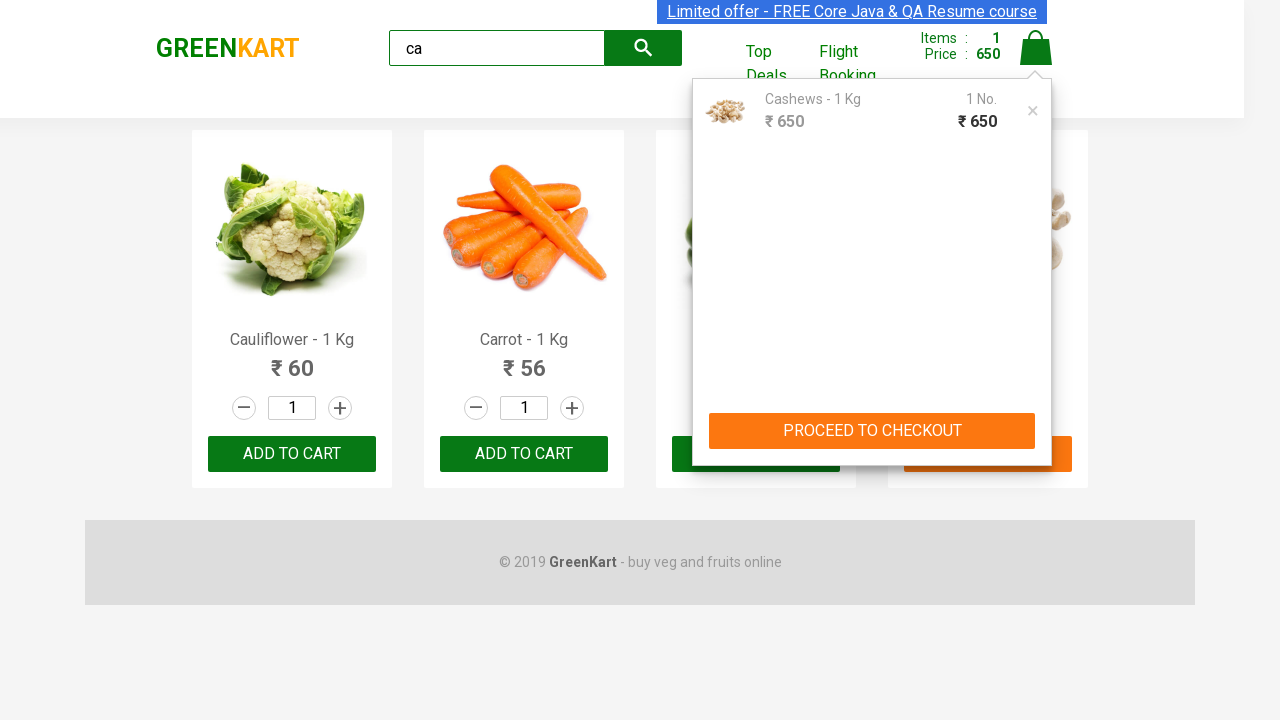